Counts the number of image elements on the page

Starting URL: https://www.makemytrip.com/

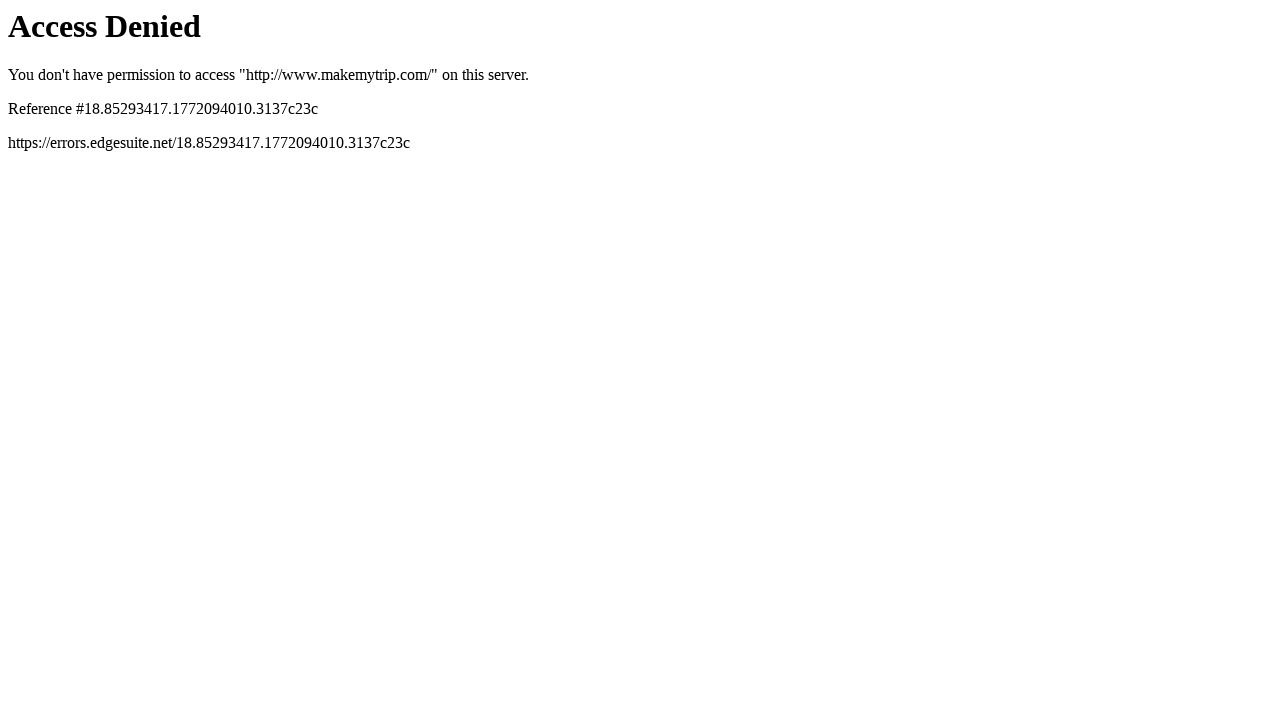

Navigated to https://www.makemytrip.com/
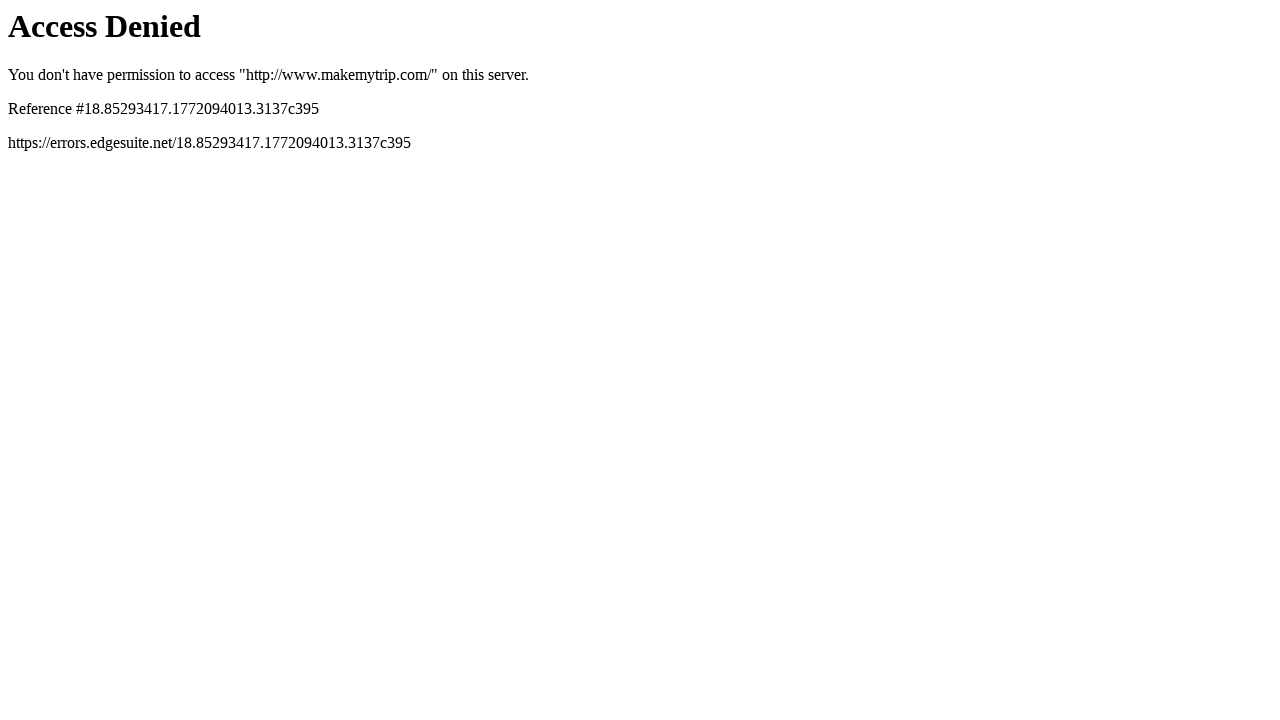

Located all image elements on the page - found 0 images
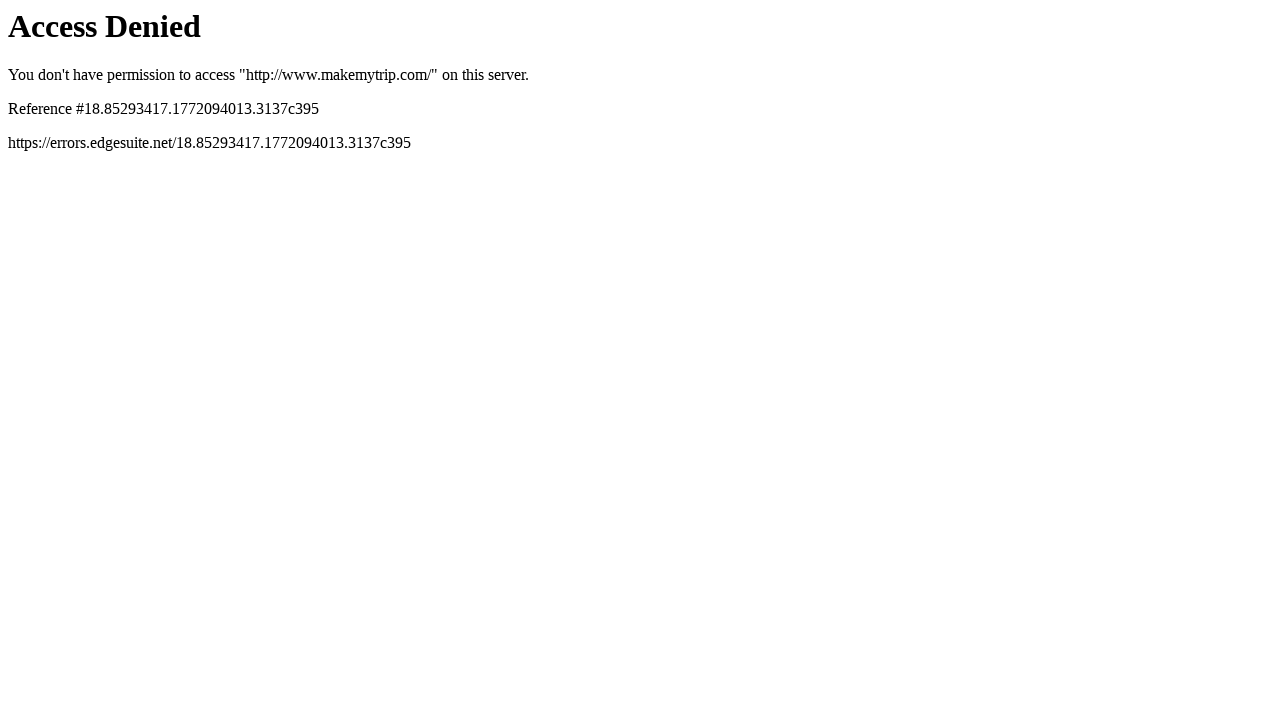

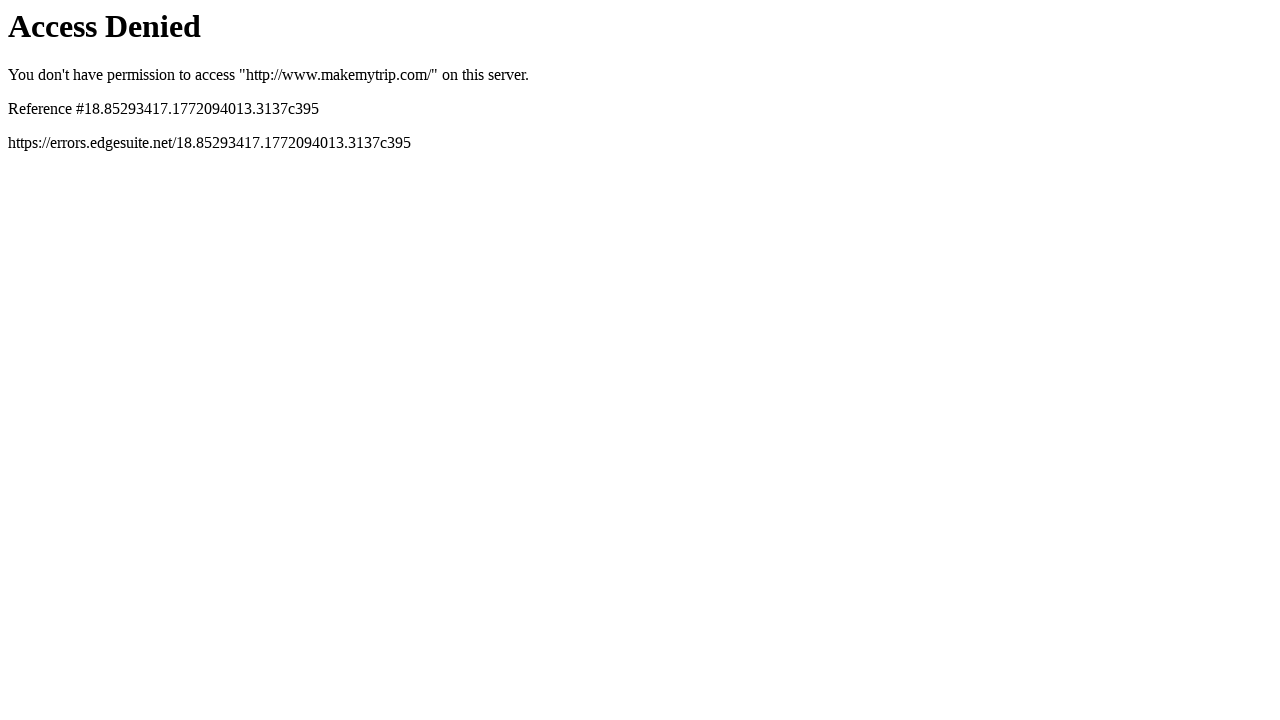